Tests injecting jQuery and jQuery Growl library into a page via JavaScript execution, then displays notification messages using the injected library.

Starting URL: http://the-internet.herokuapp.com

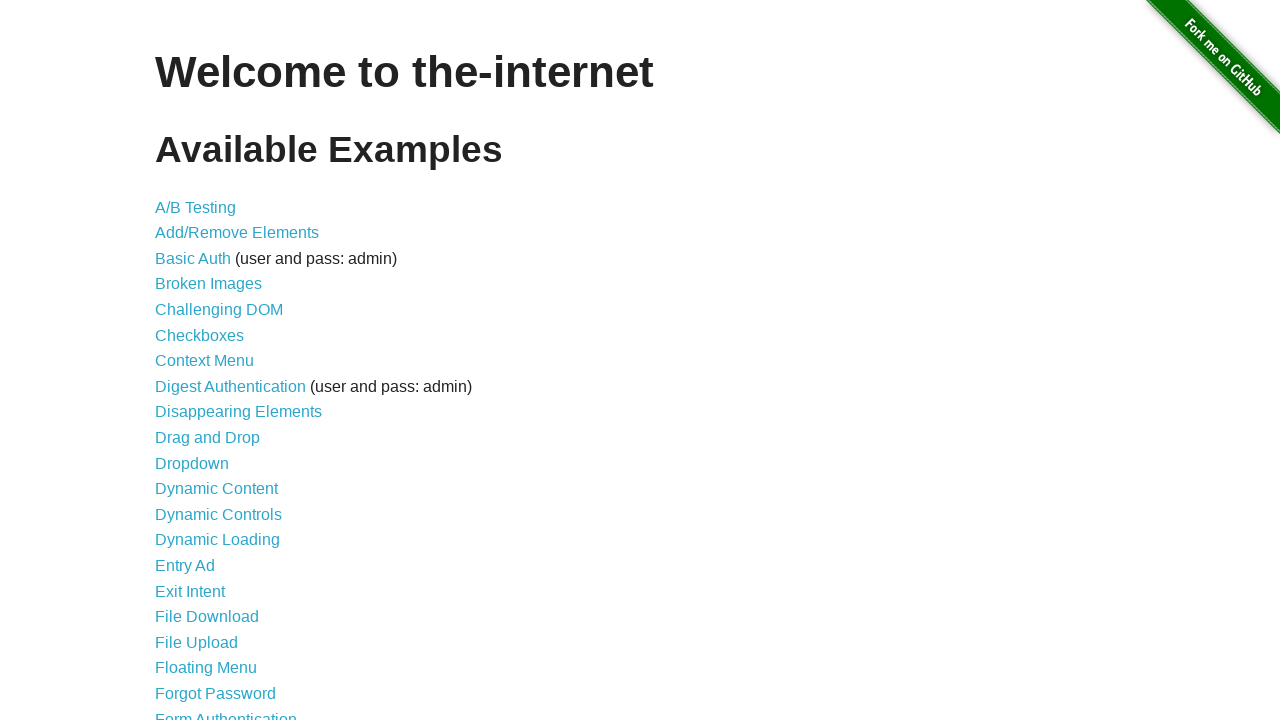

Injected jQuery library into page if not already present
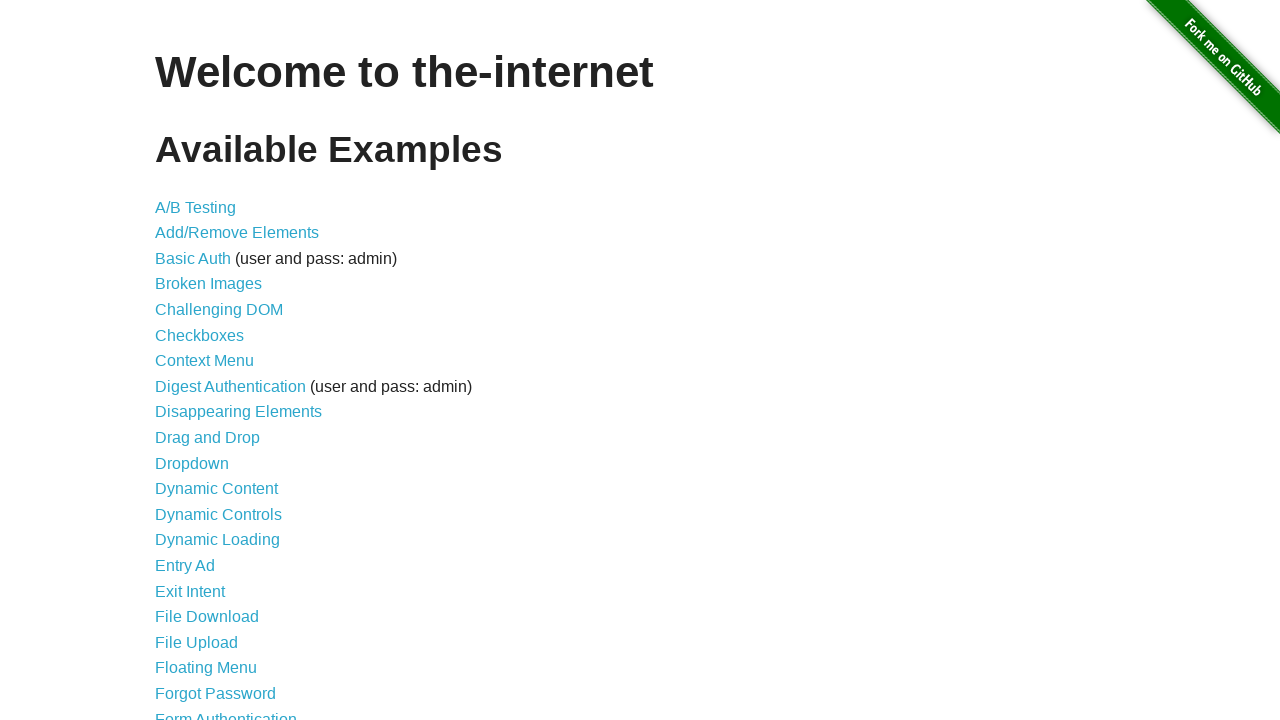

jQuery library loaded and ready
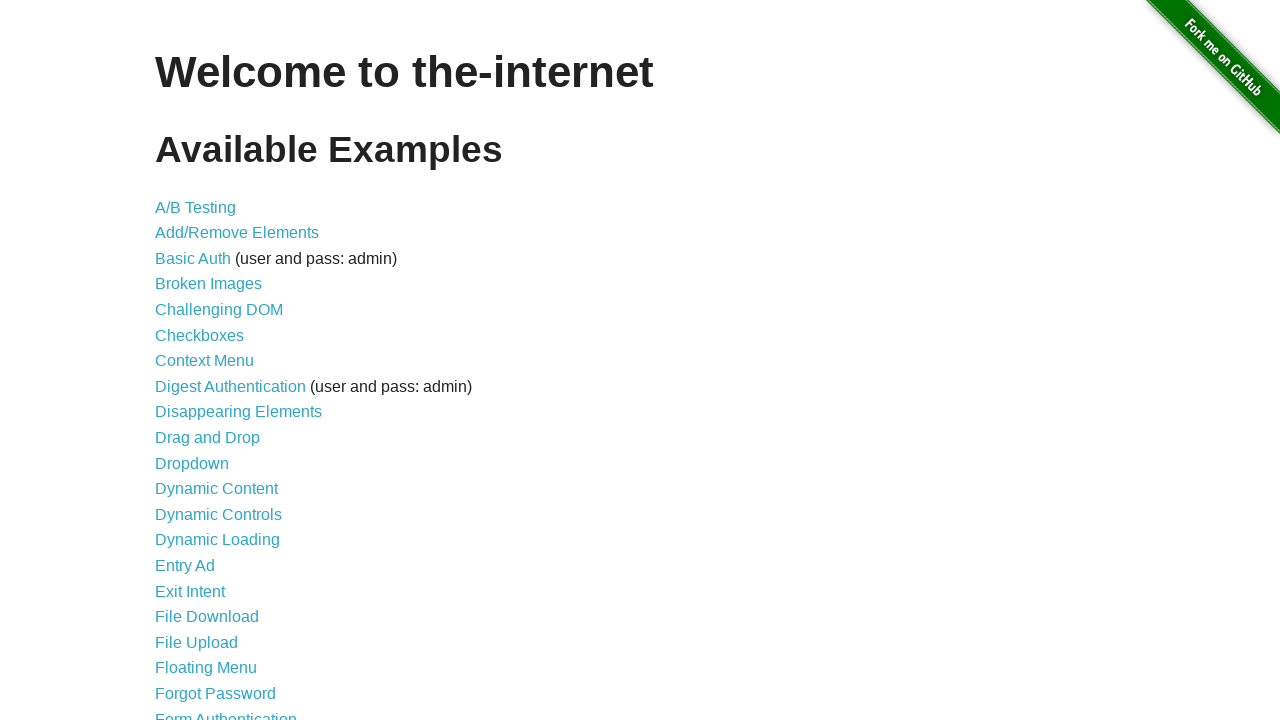

jQuery Growl library script injected via jQuery getScript
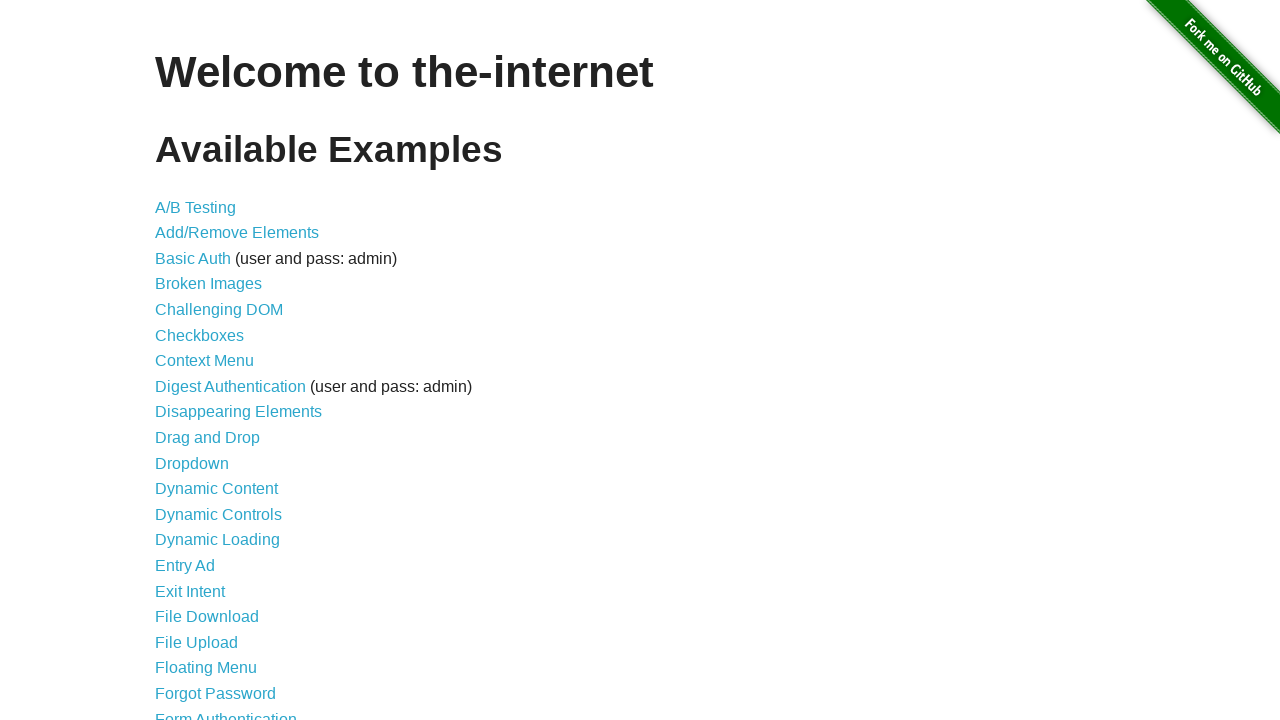

jQuery Growl CSS stylesheet appended to page head
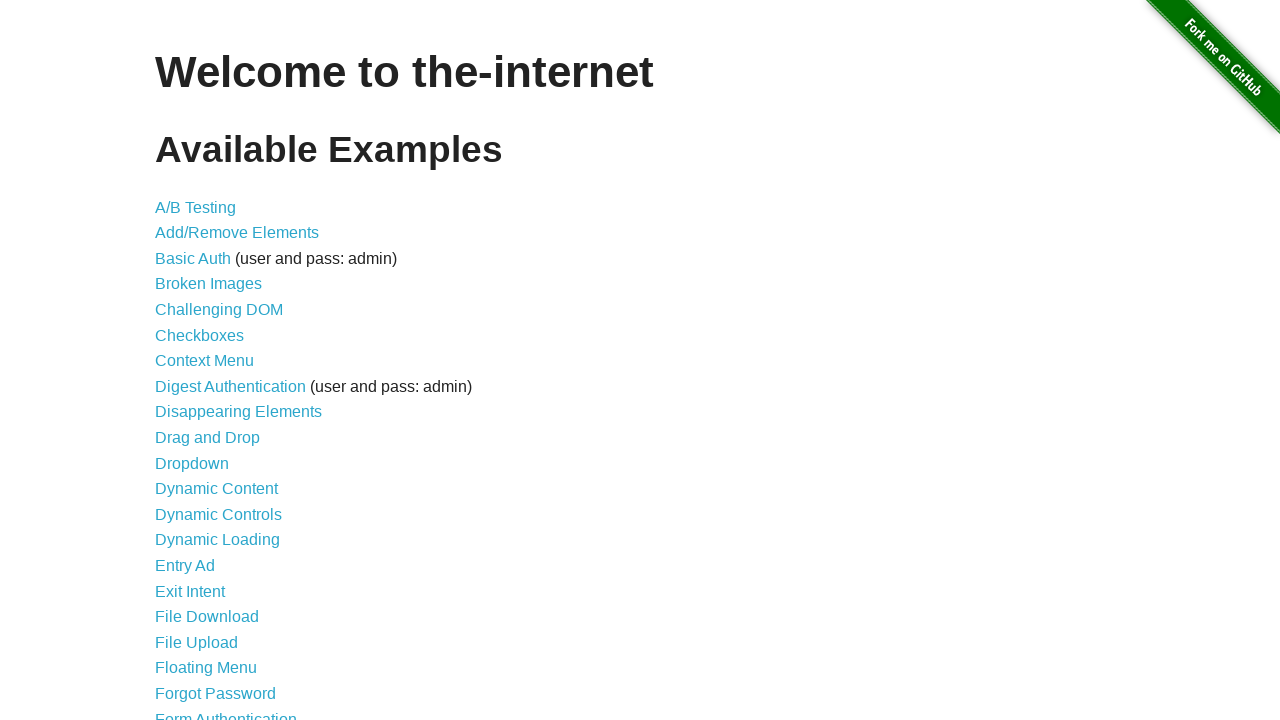

Waited 3 seconds for jQuery Growl library to fully load
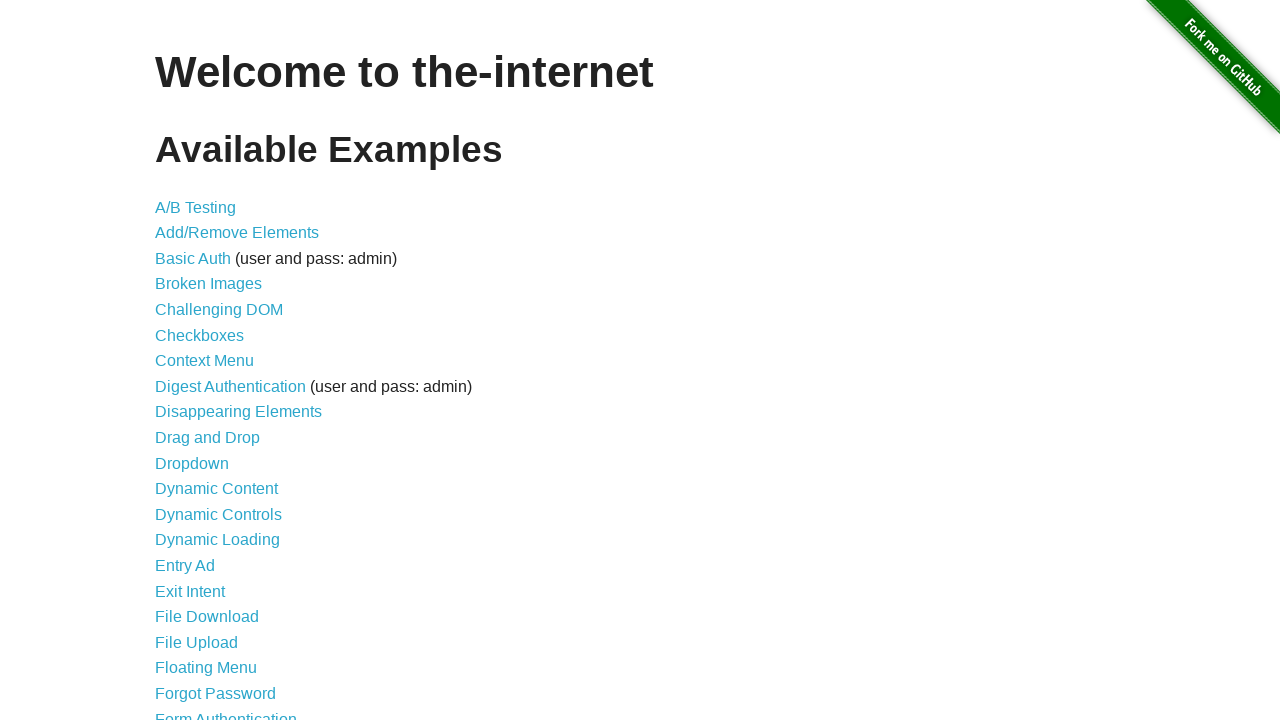

Displayed jQuery Growl notification with title 'GET' and message '/'
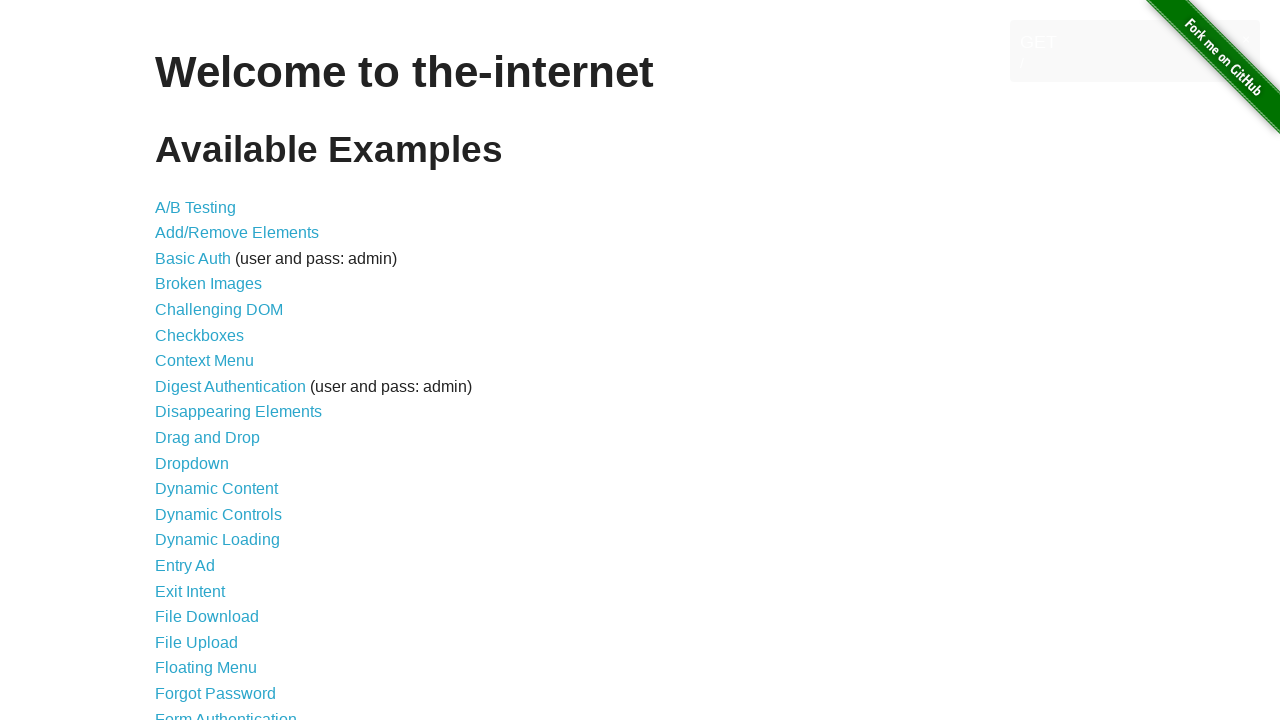

Waited 2 seconds to observe the notification on screen
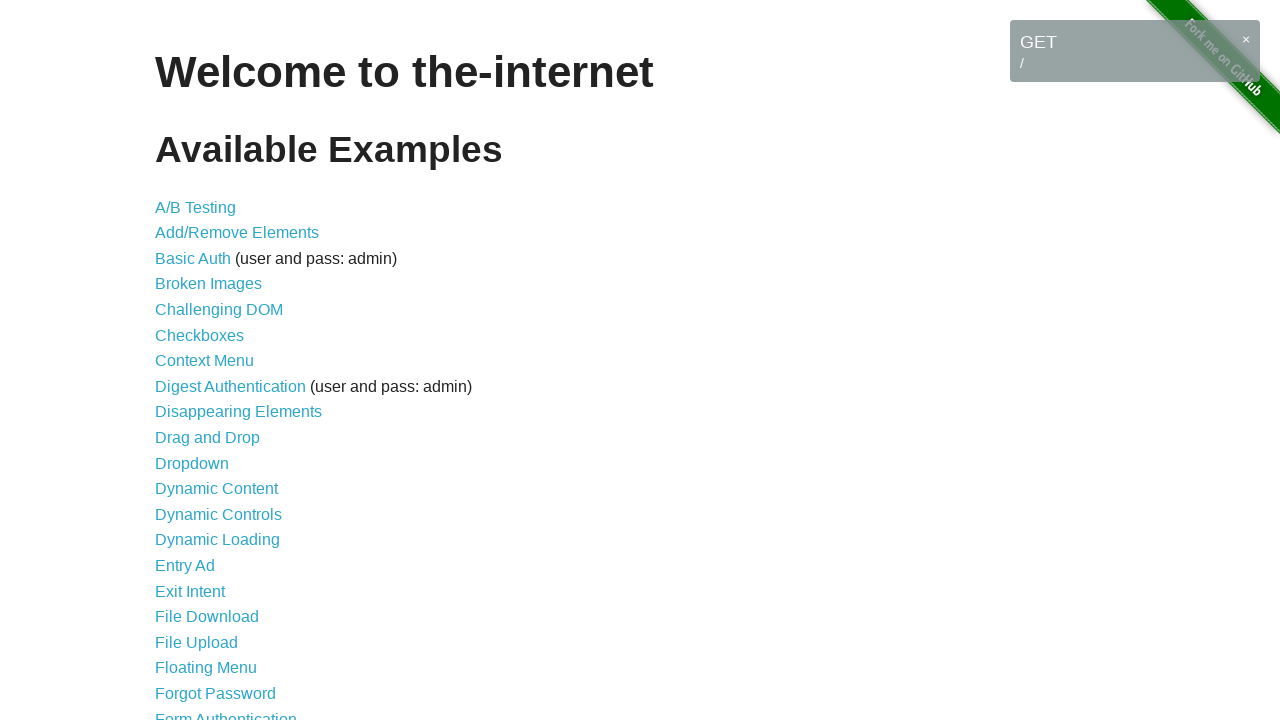

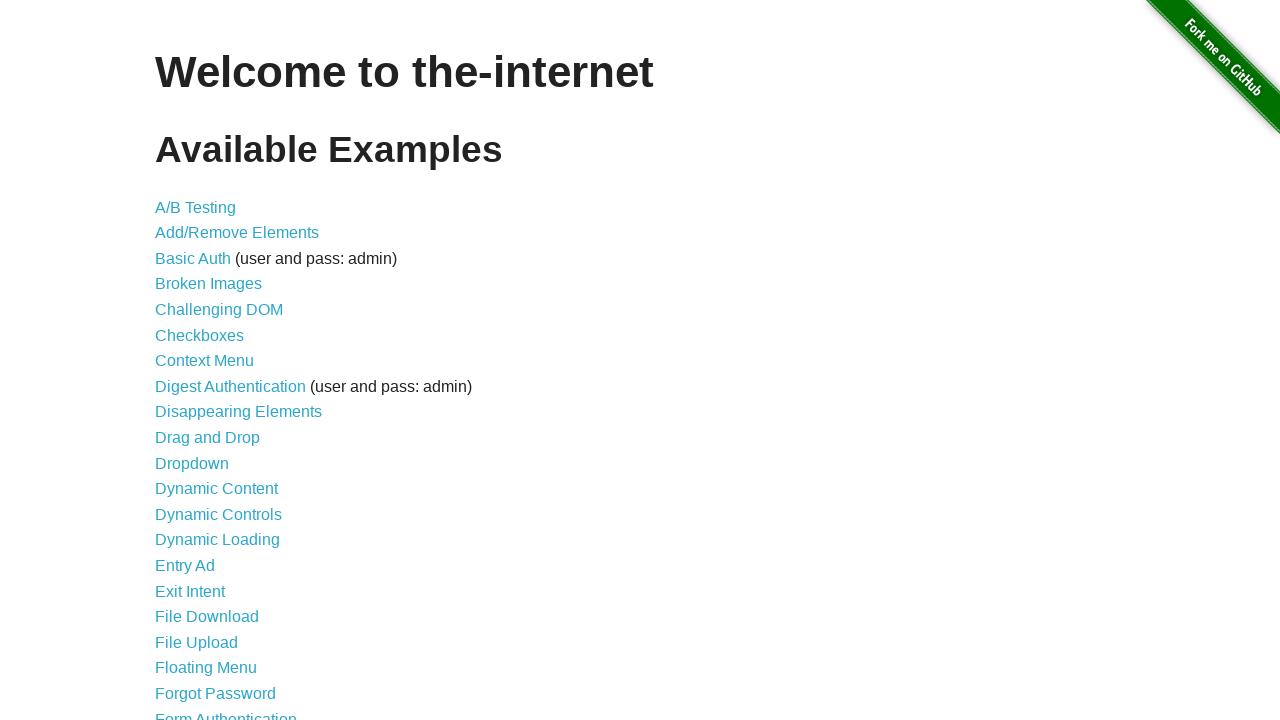